Tests React Semantic UI searchable dropdown by typing a country name and pressing Tab

Starting URL: https://react.semantic-ui.com/maximize/dropdown-example-search-selection/

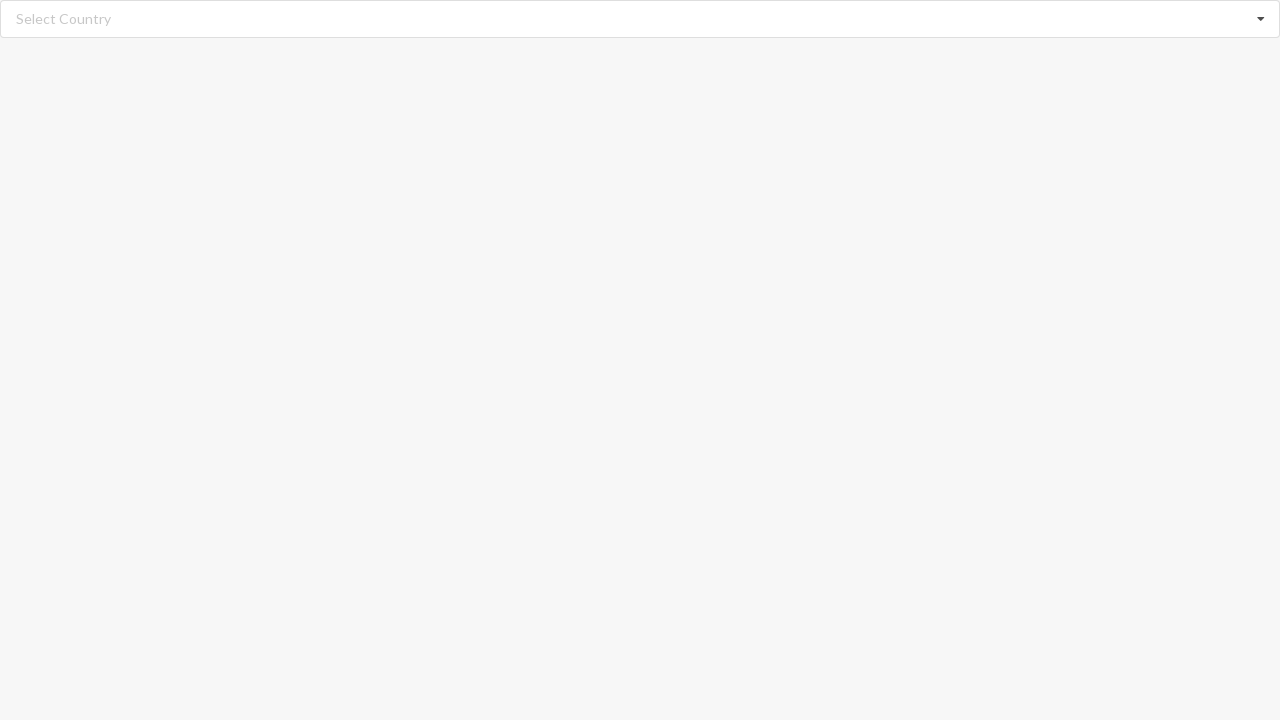

Typed 'Aland Islands' in the search input field on //input[@class='search']
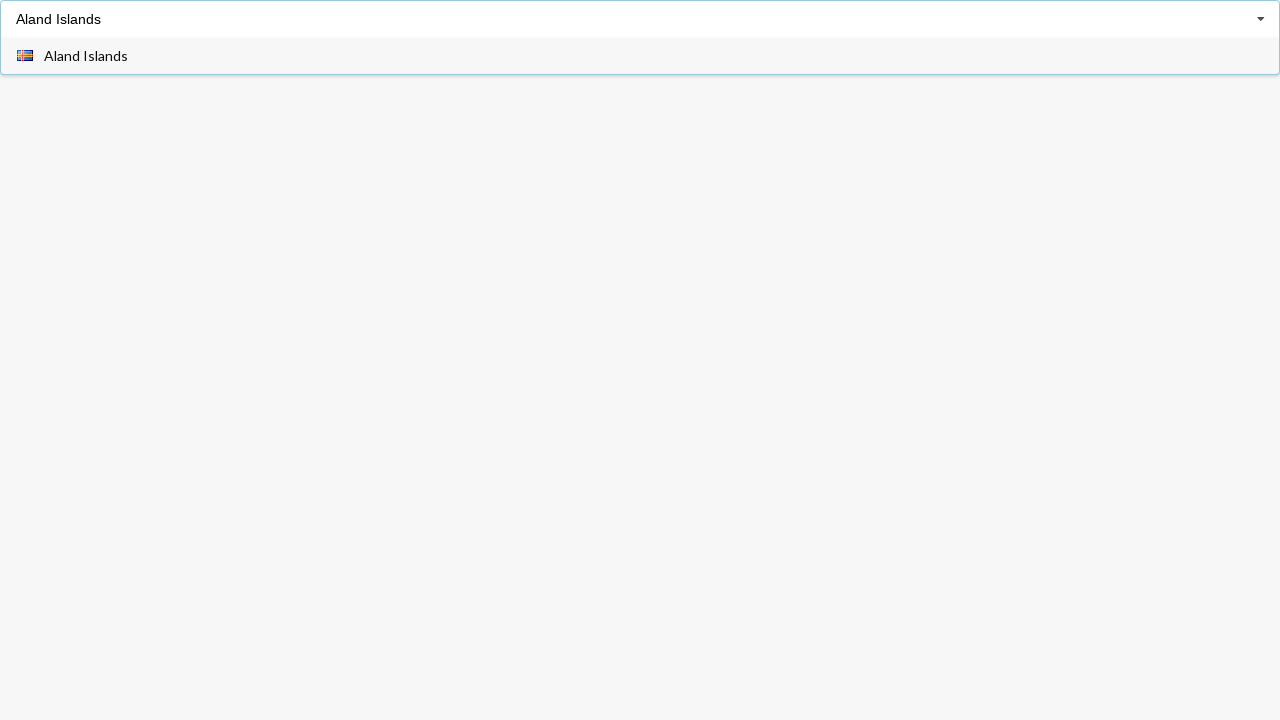

Pressed Tab key to select the dropdown option on //input[@class='search']
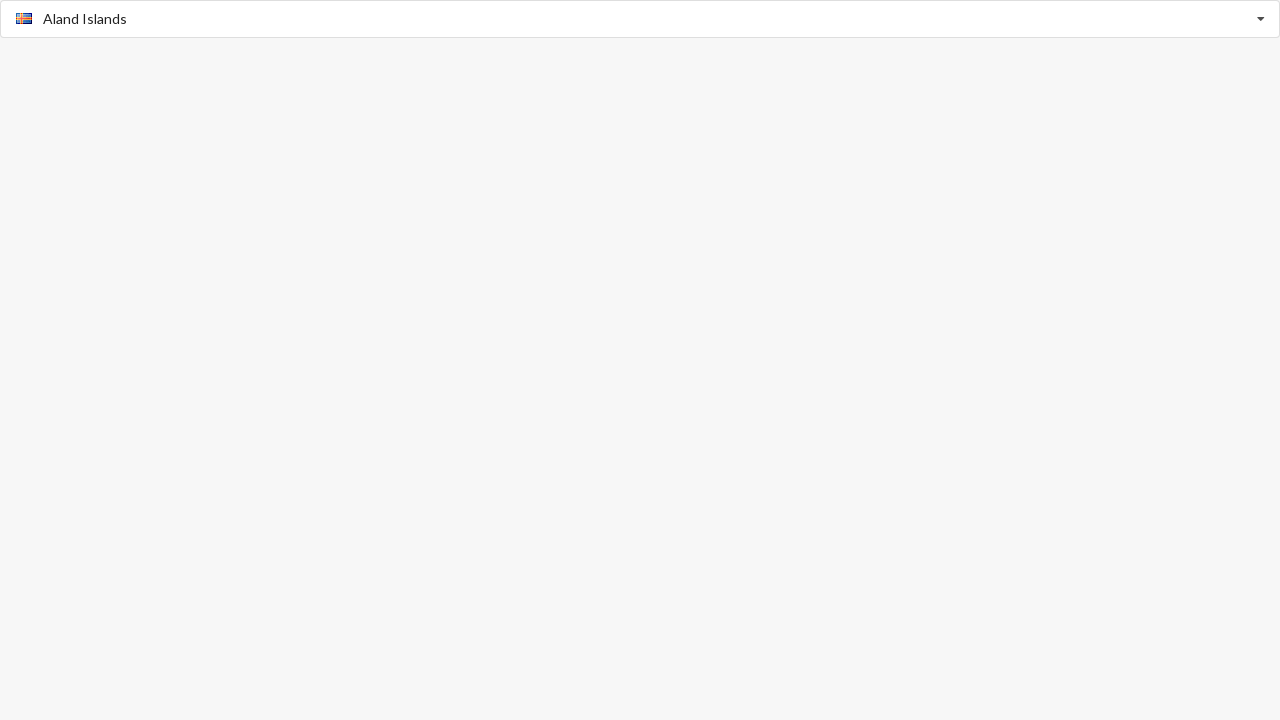

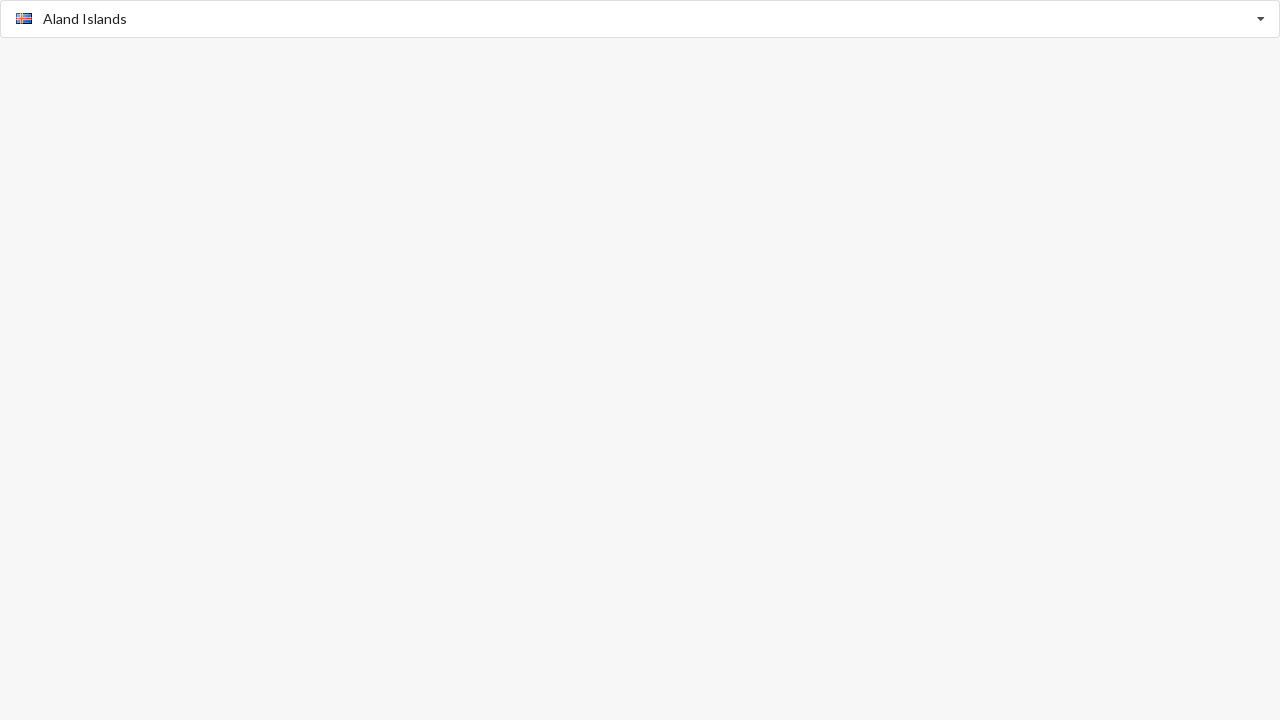